Tests that clicking the error link from different sections (site, home, form) correctly navigates to the 404 error page and displays appropriate error content including "404" in the heading and title.

Starting URL: http://uitest.duodecadits.com/

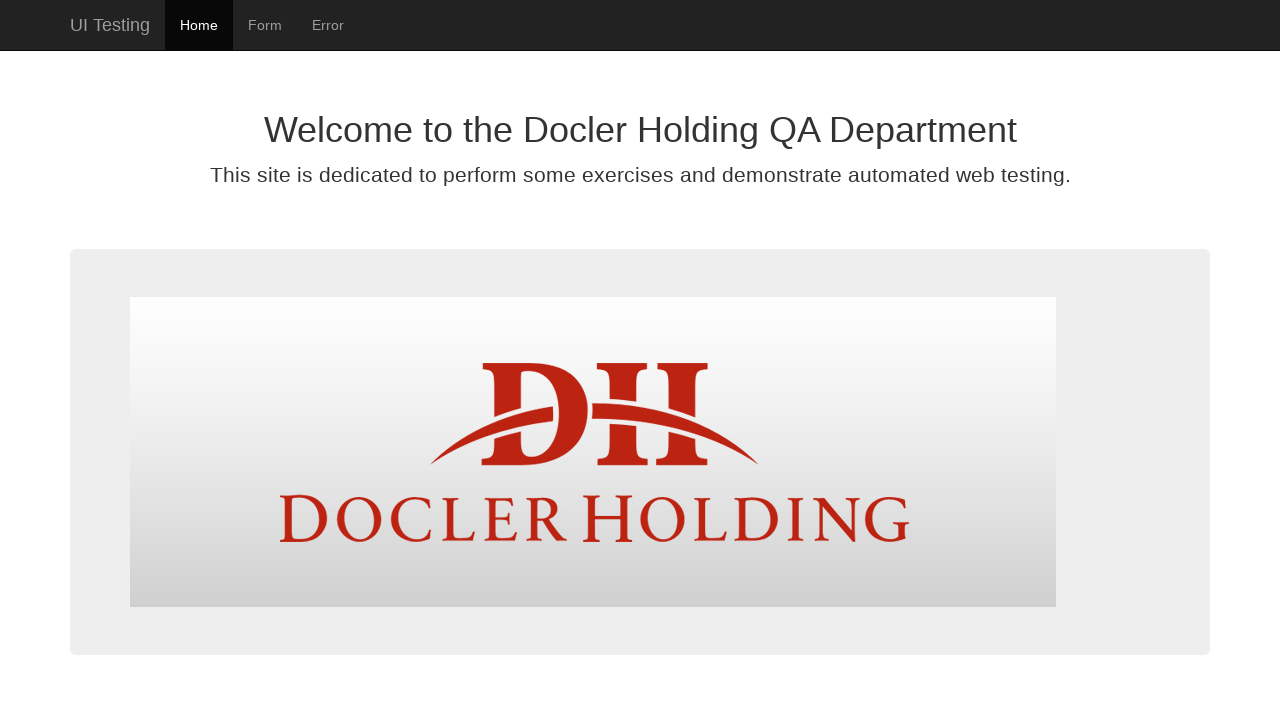

Clicked site navigation link at (110, 25) on #site
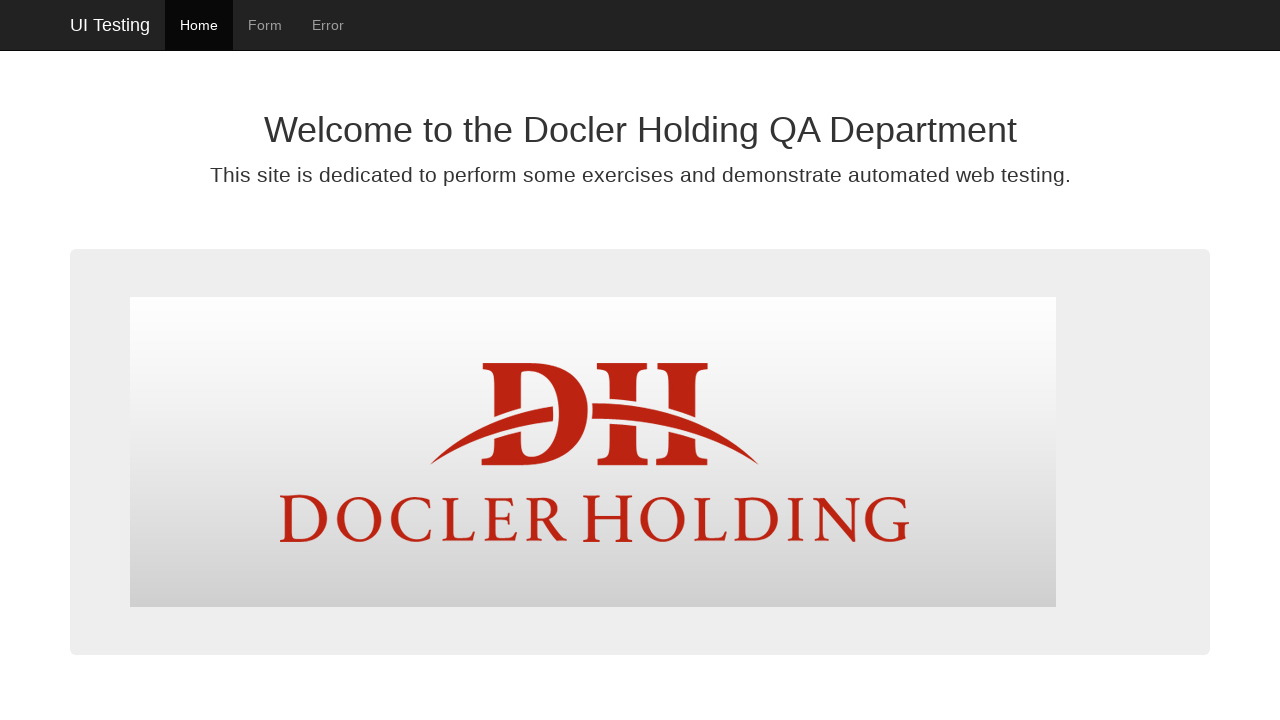

Site page loaded
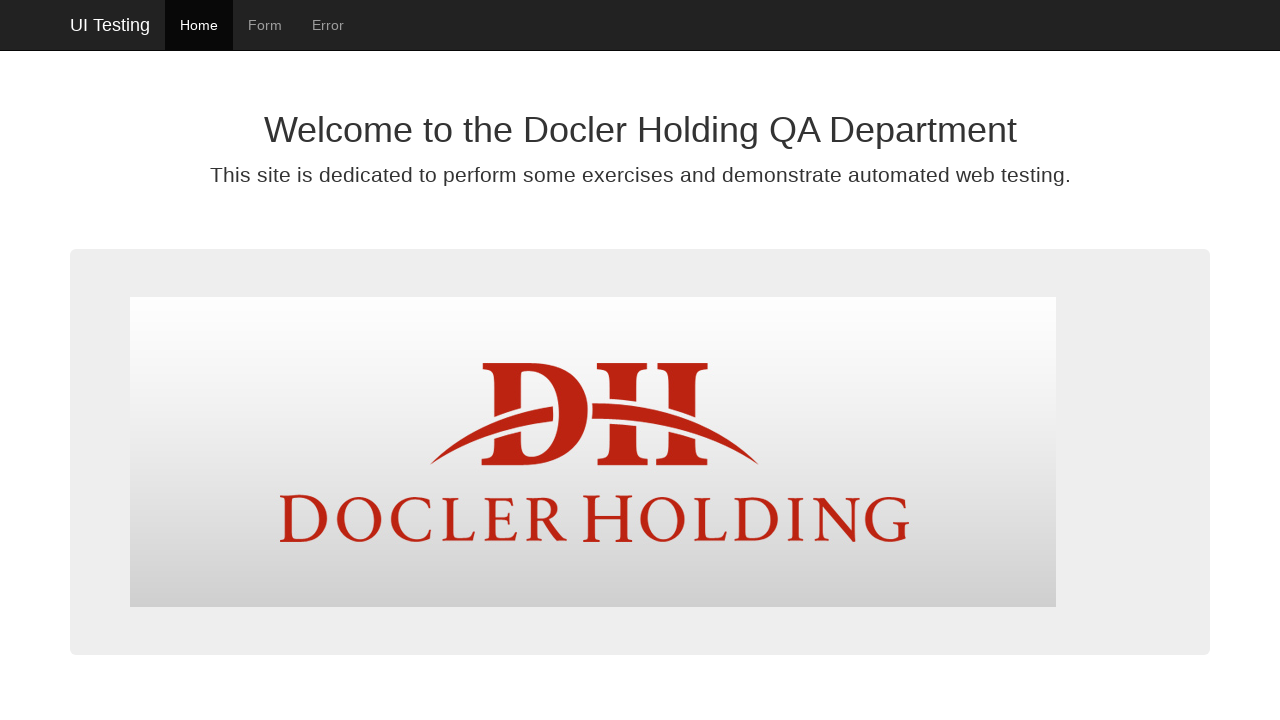

Clicked error link from site page at (328, 25) on #error
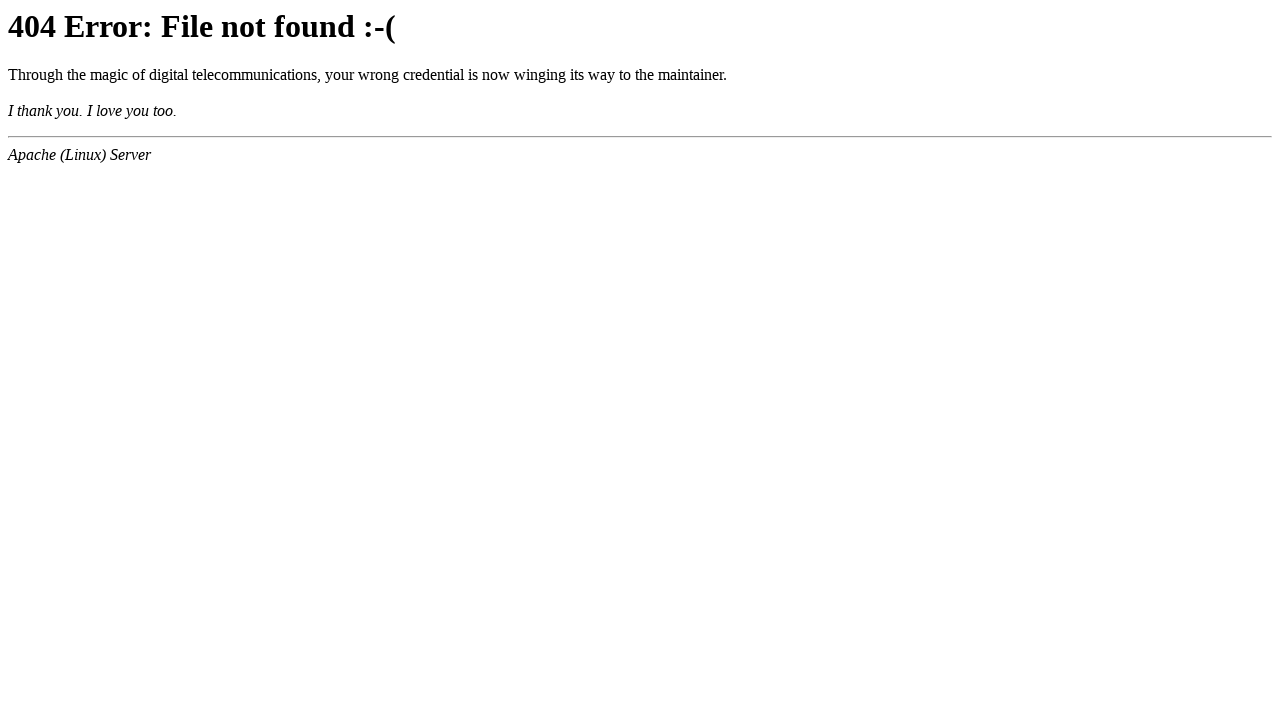

Error page loaded
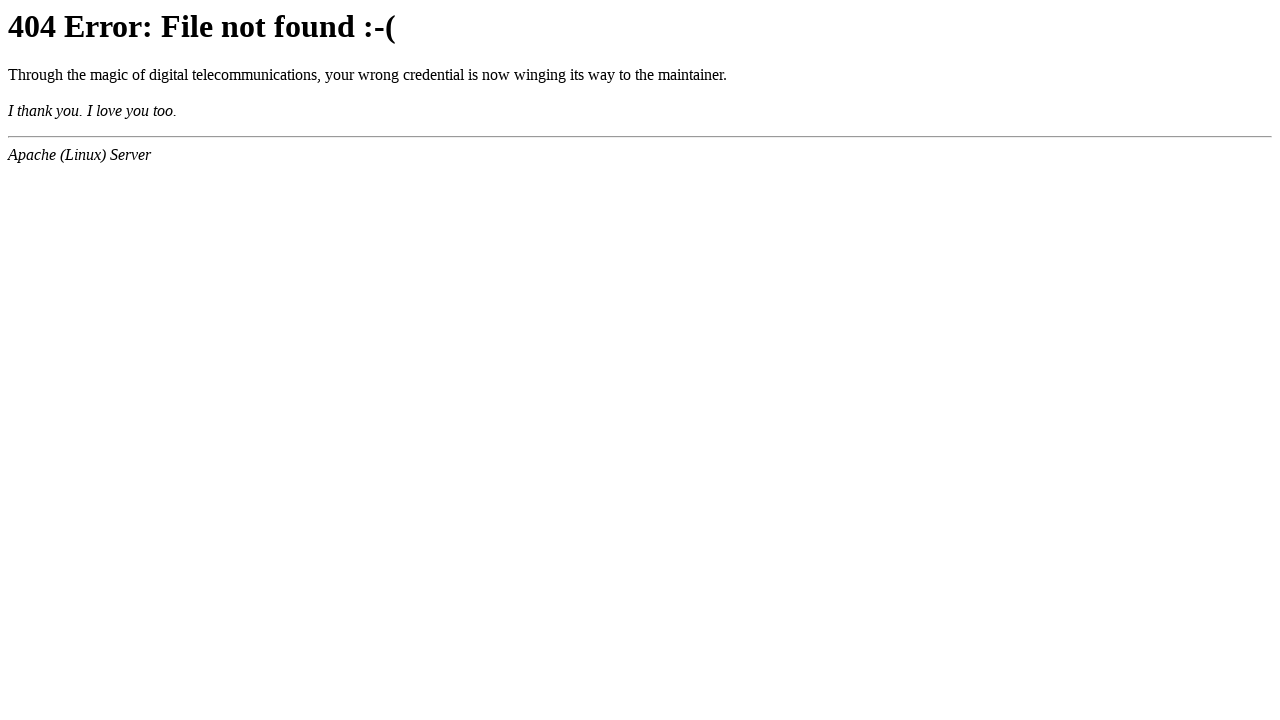

Verified 'error' is present in page URL
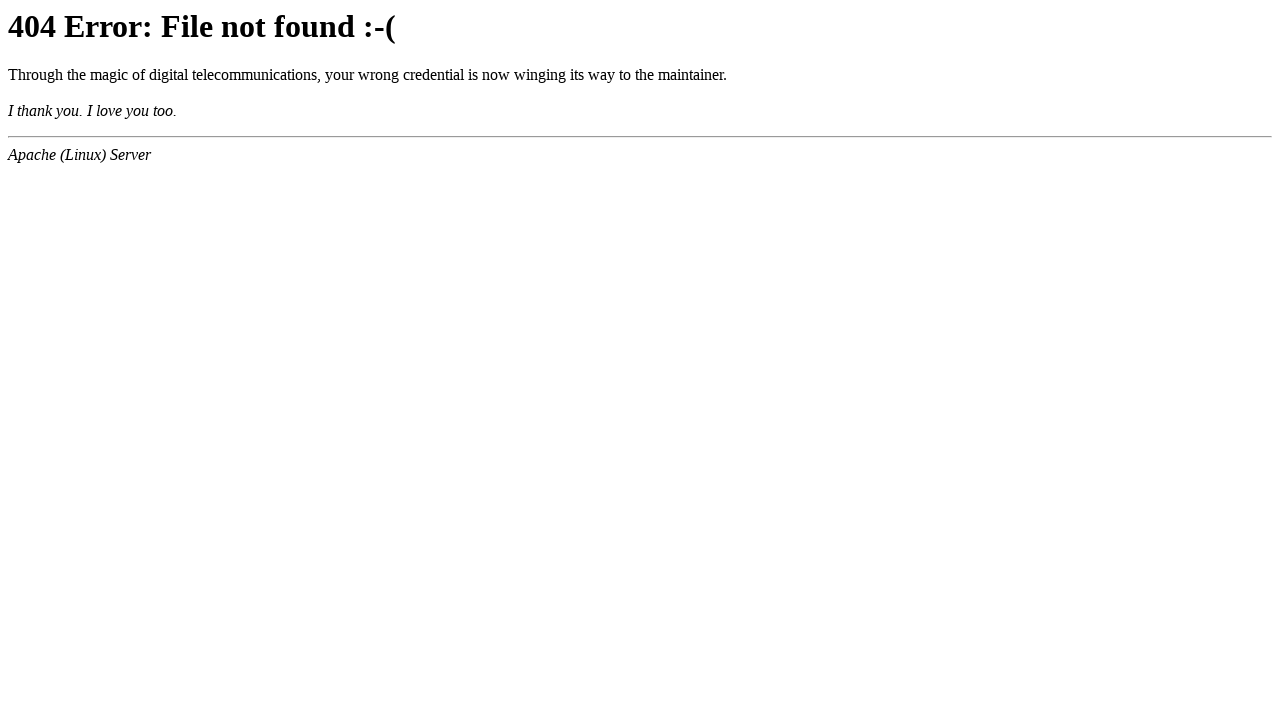

Verified '404' is present in h1 heading
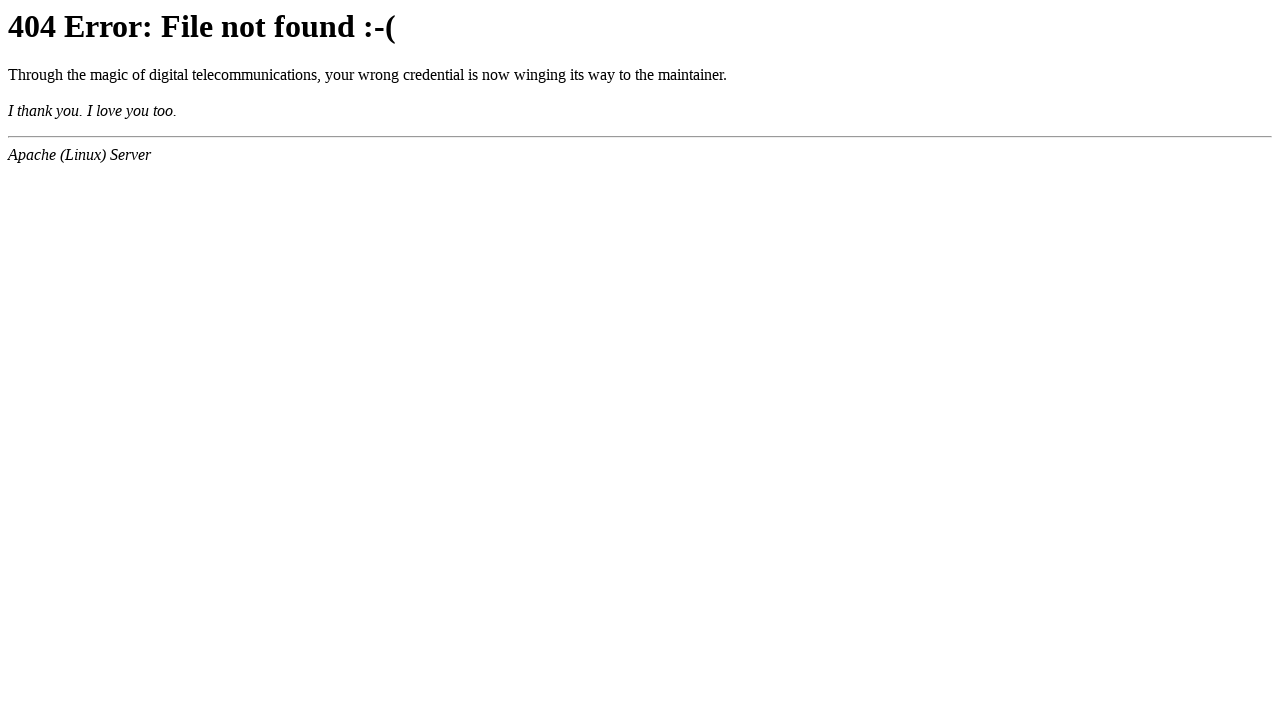

Verified '404' is present in page title
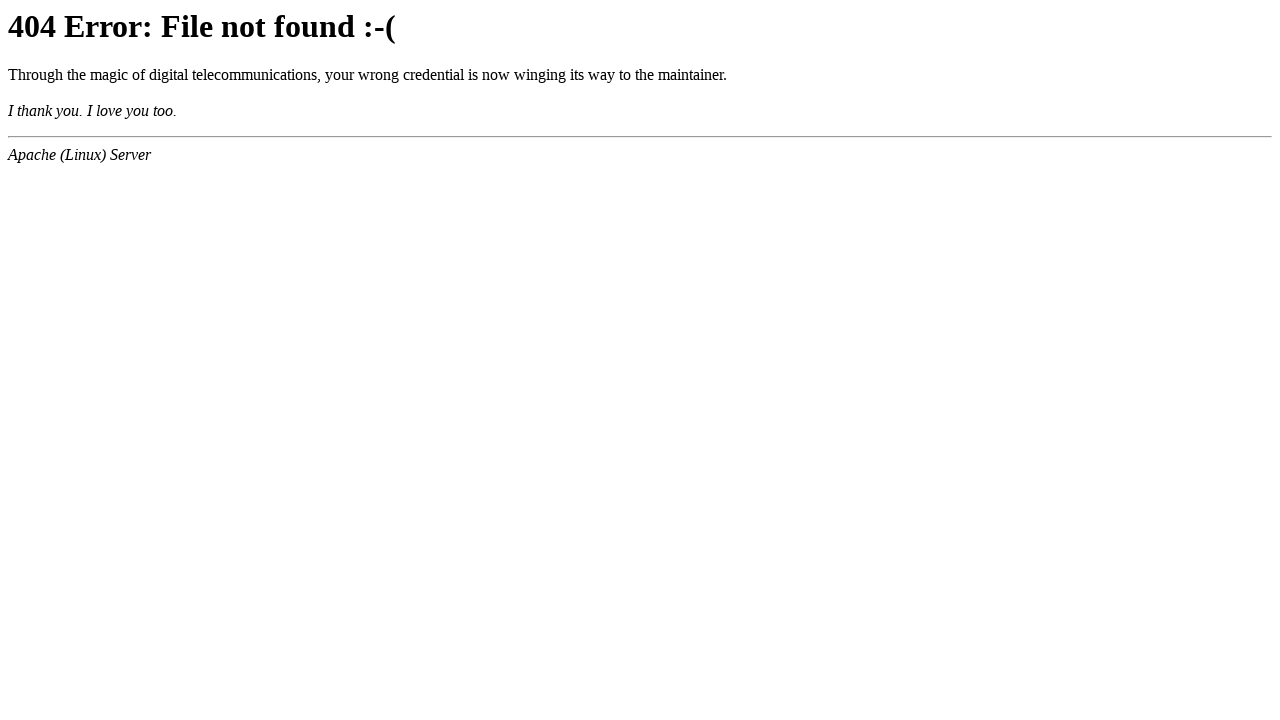

Navigated back to home page
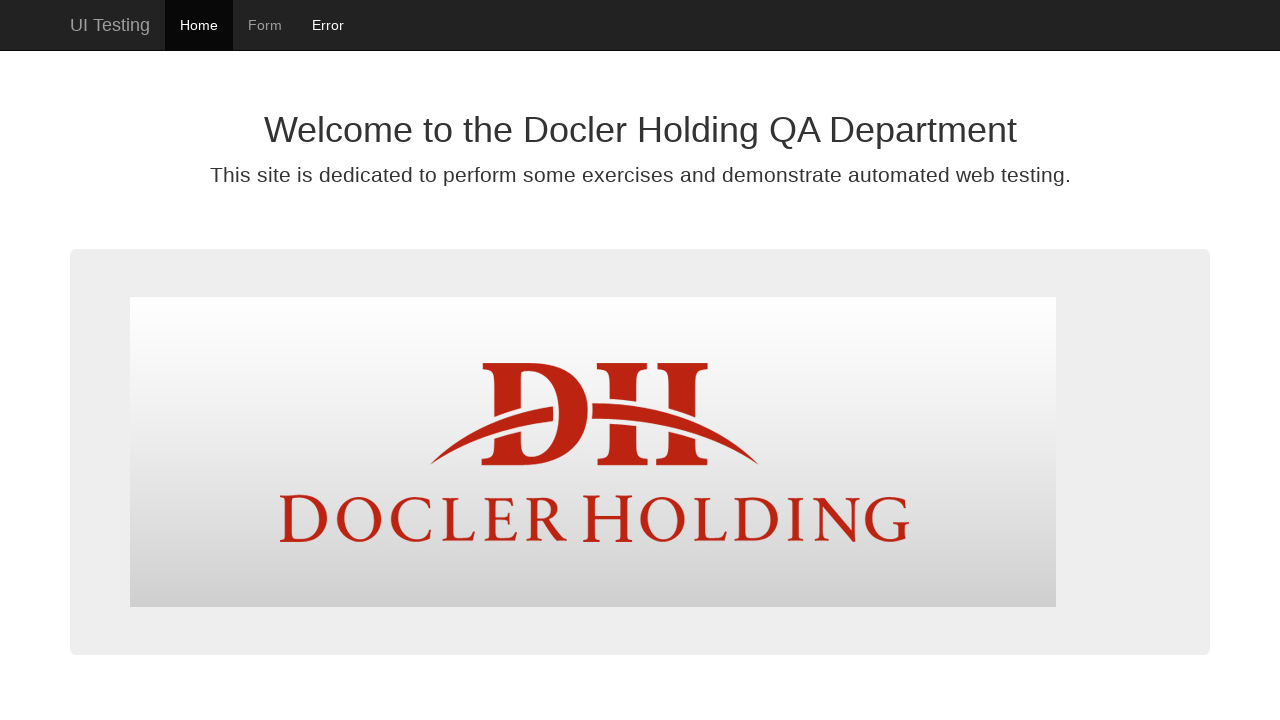

Clicked home navigation link at (199, 25) on #home
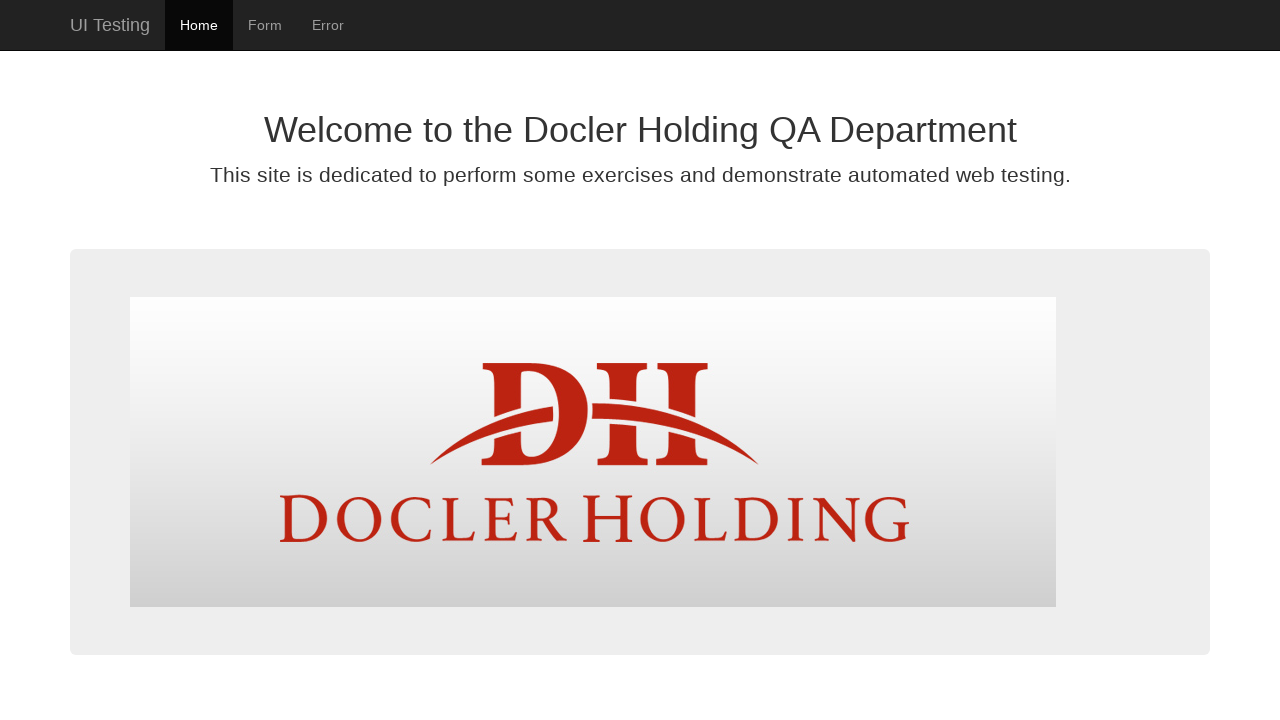

Home page loaded
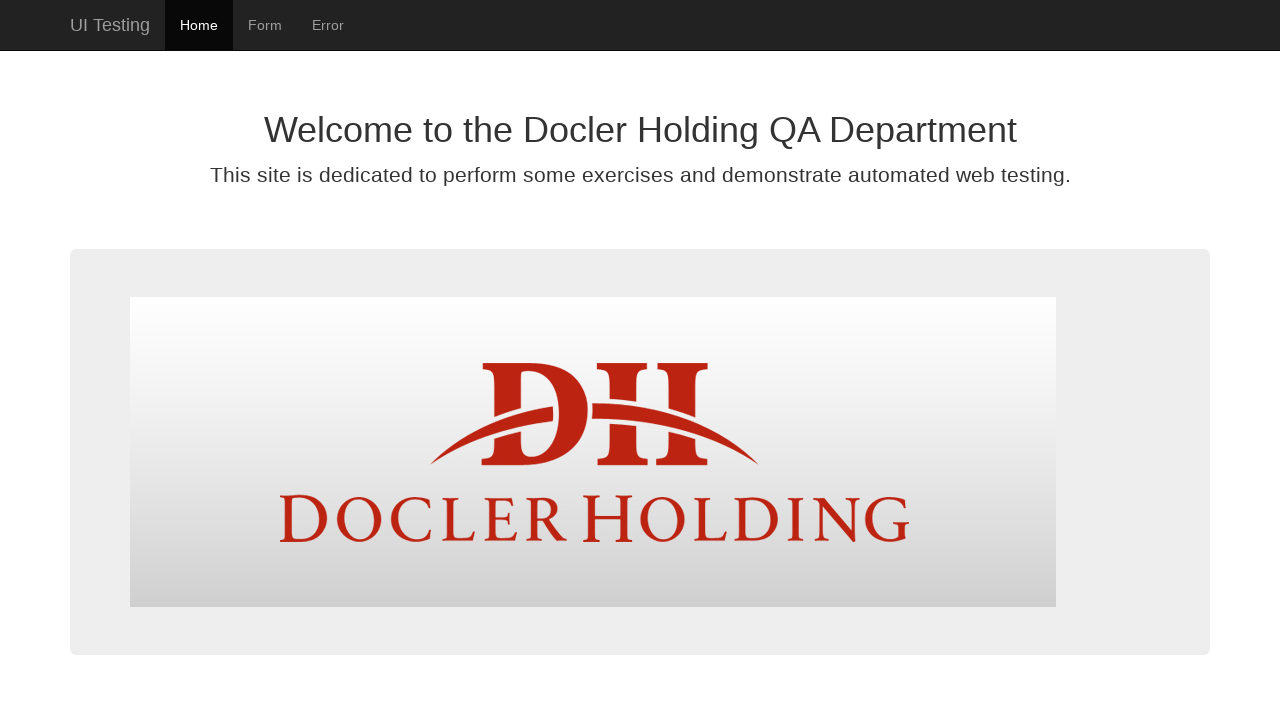

Clicked error link from home page at (328, 25) on #error
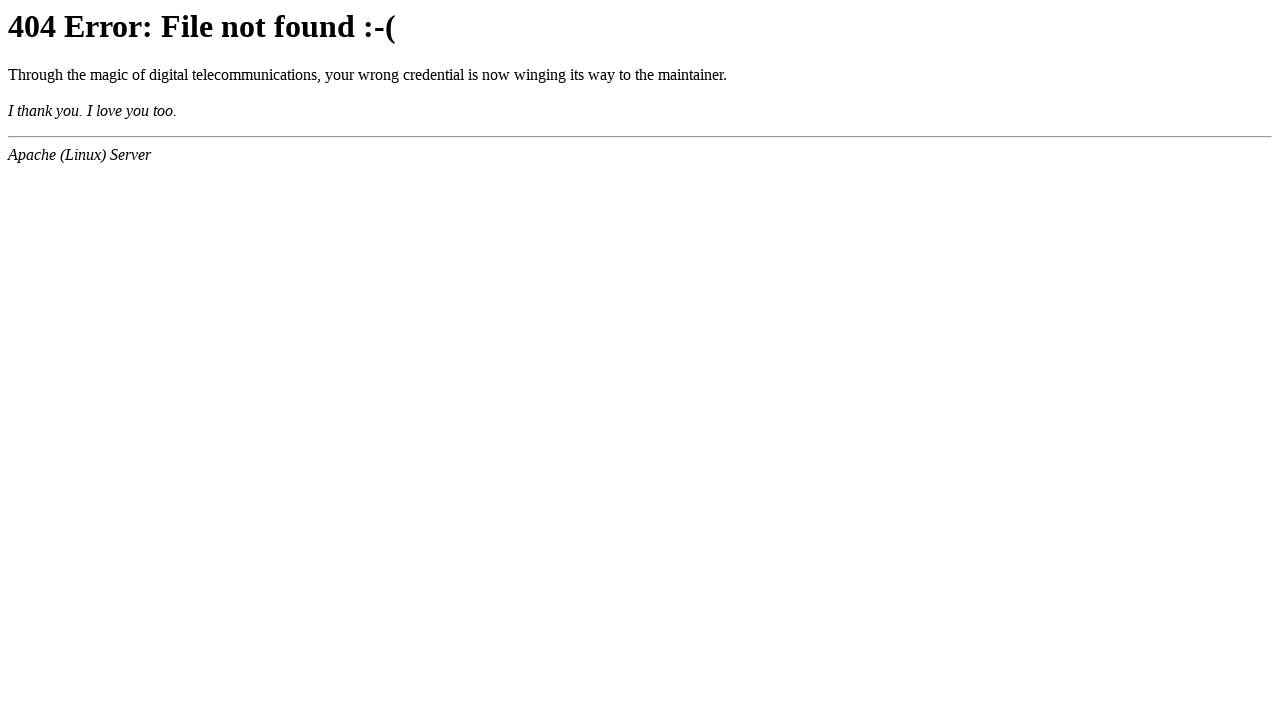

Error page loaded
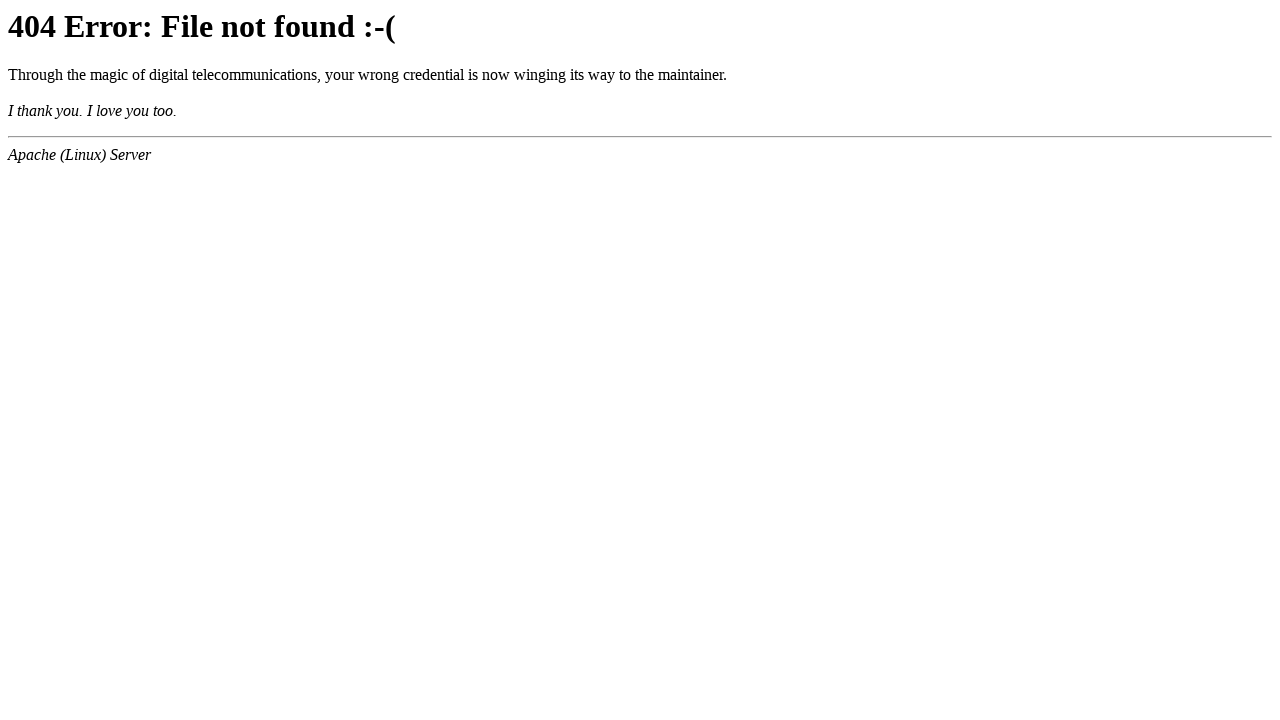

Verified 'error' is present in page URL
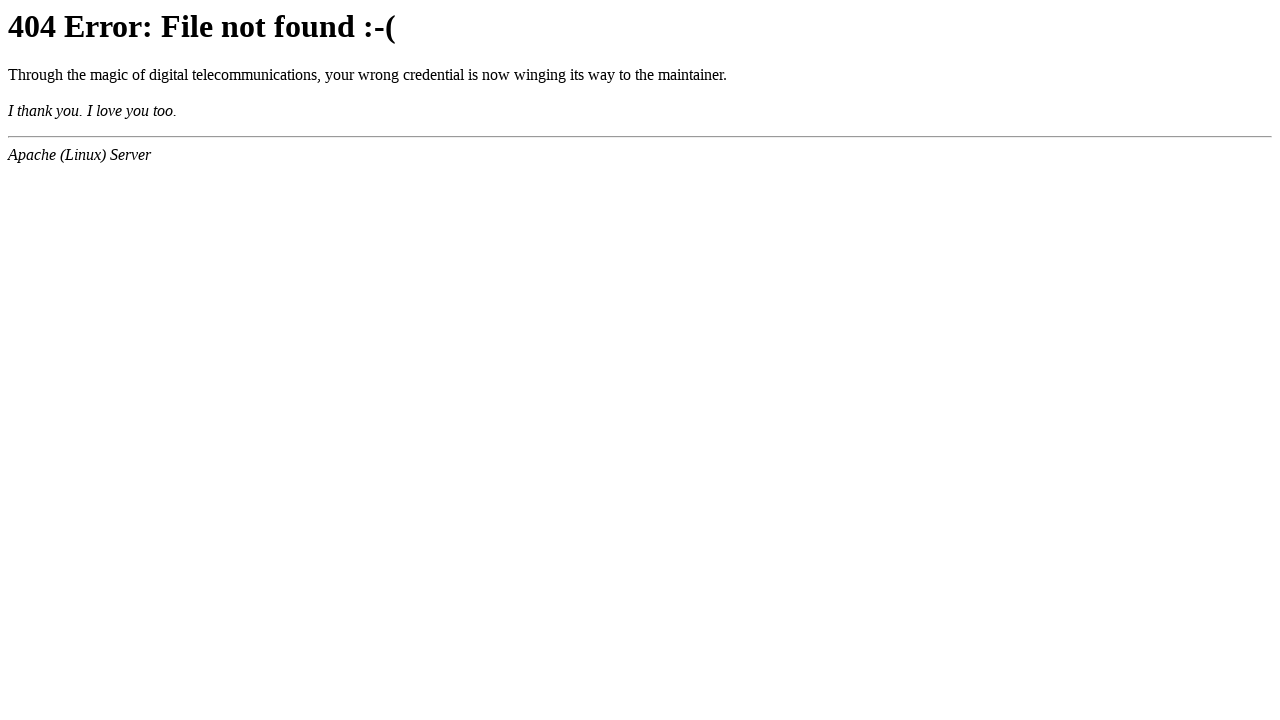

Verified '404' is present in h1 heading
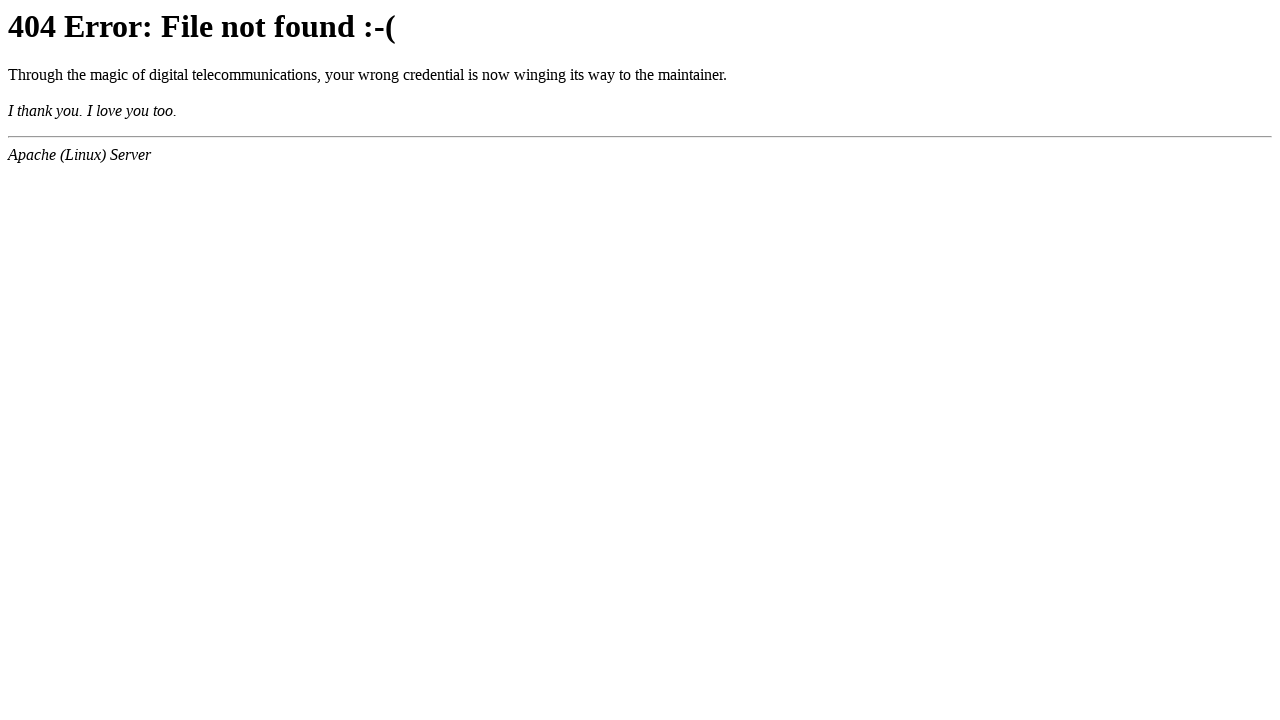

Verified '404' is present in page title
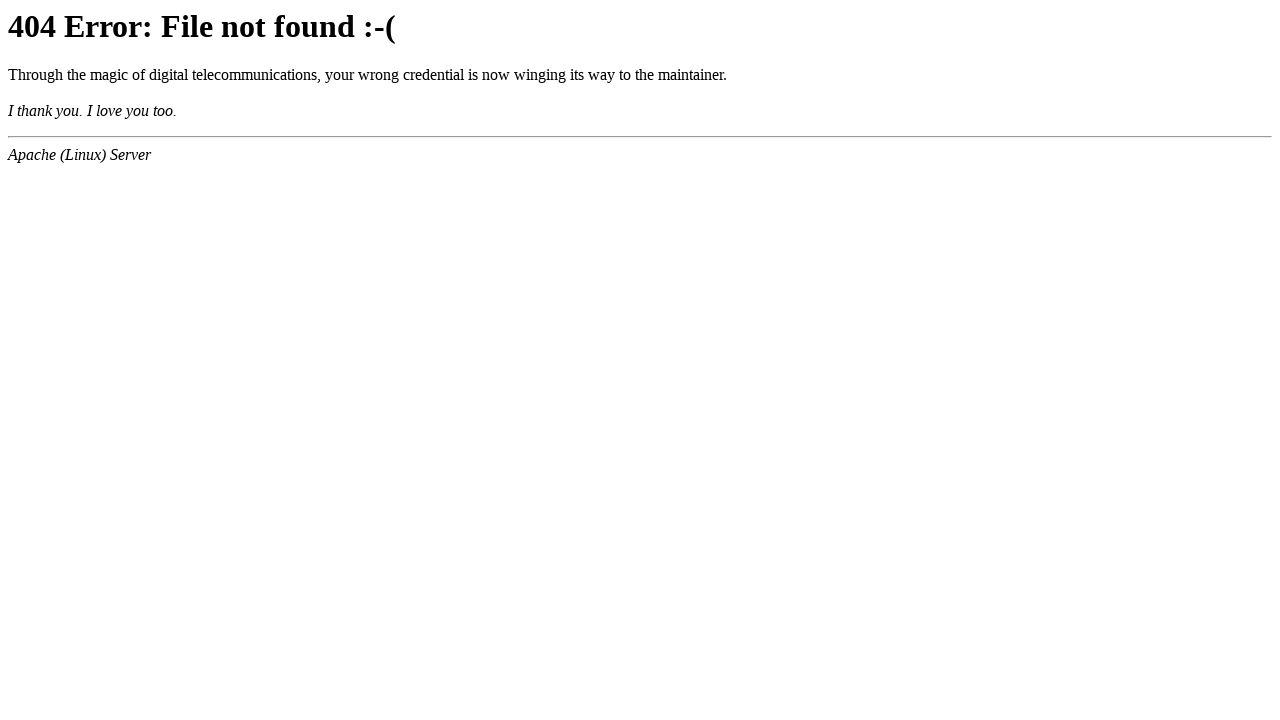

Navigated back to home page
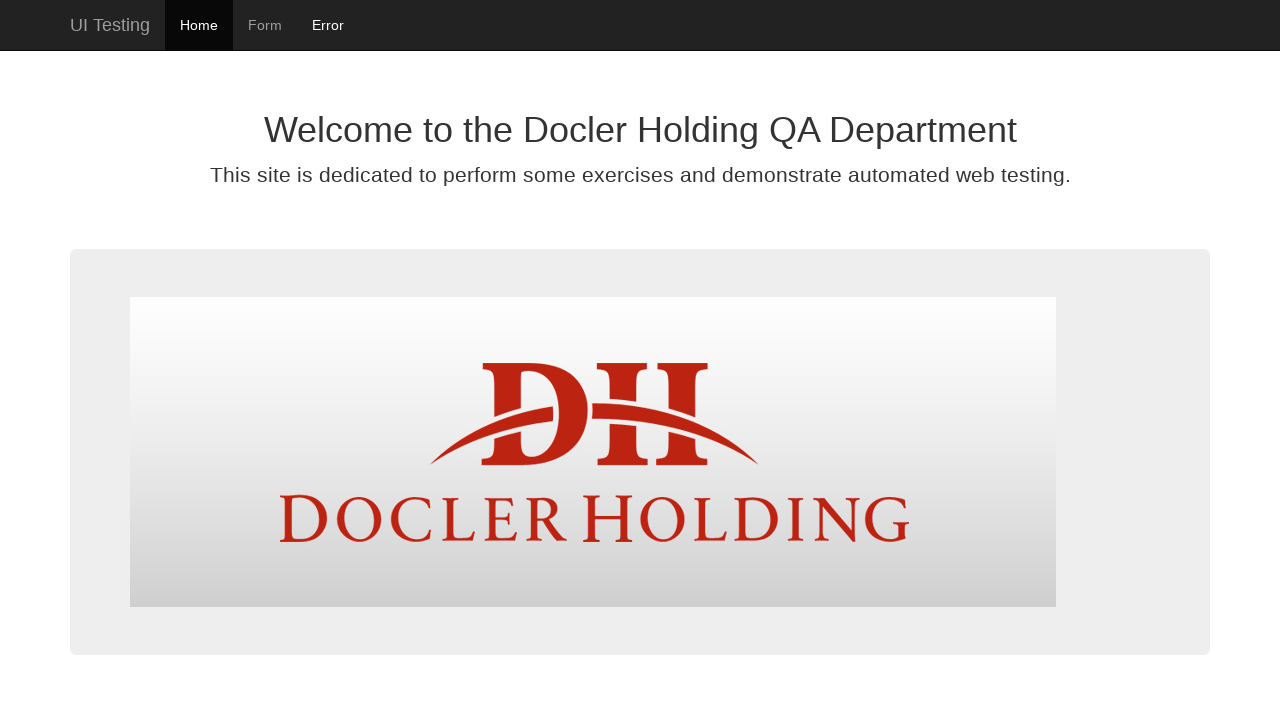

Clicked form navigation link at (265, 25) on #form
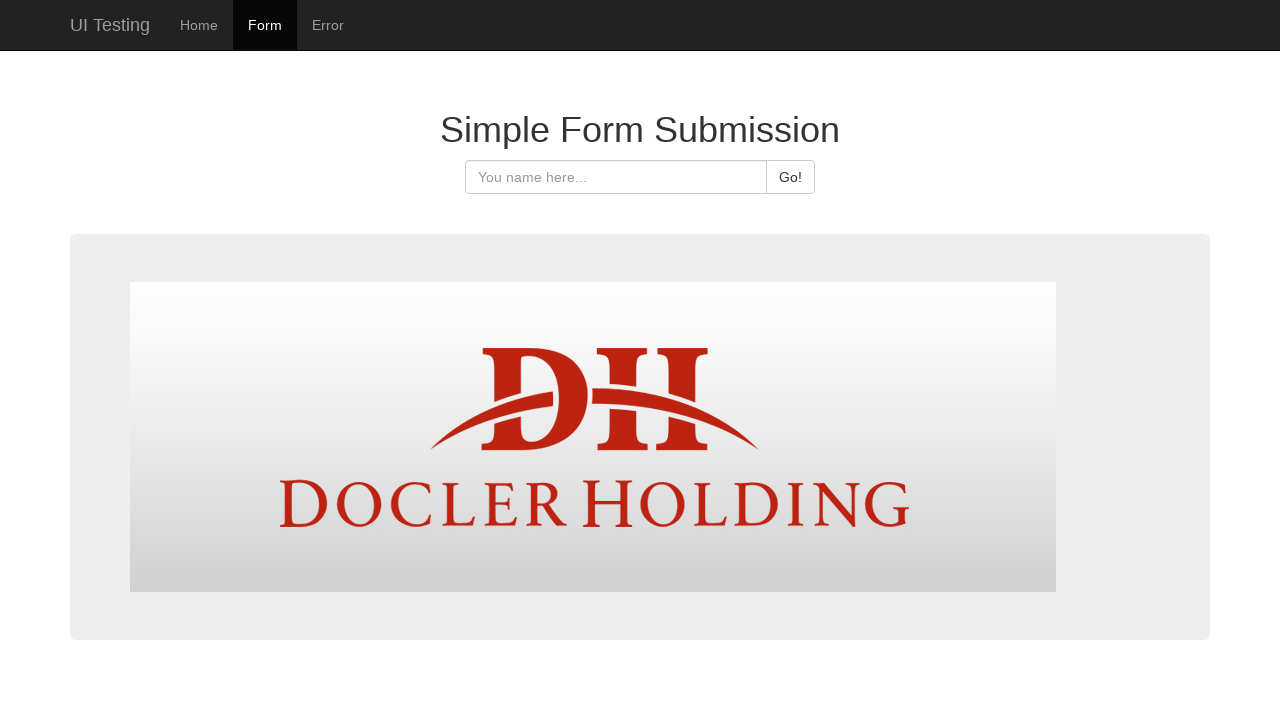

Form page loaded
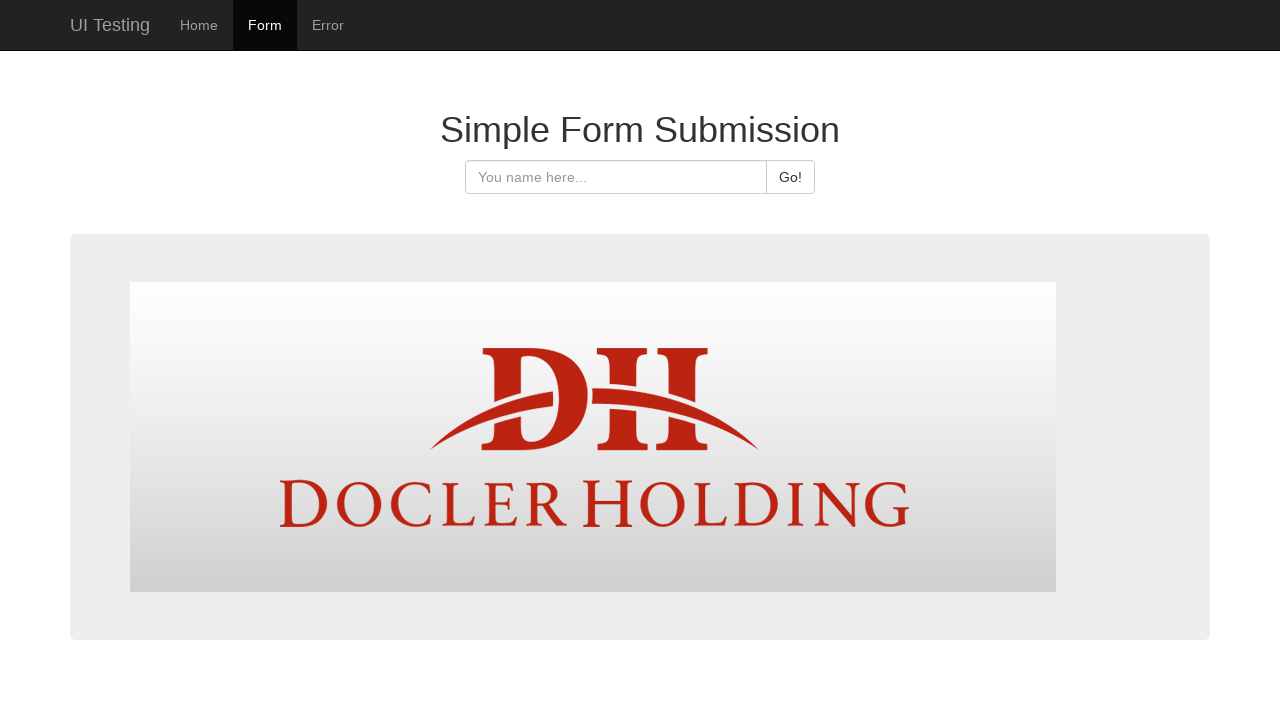

Clicked error link from form page at (328, 25) on #error
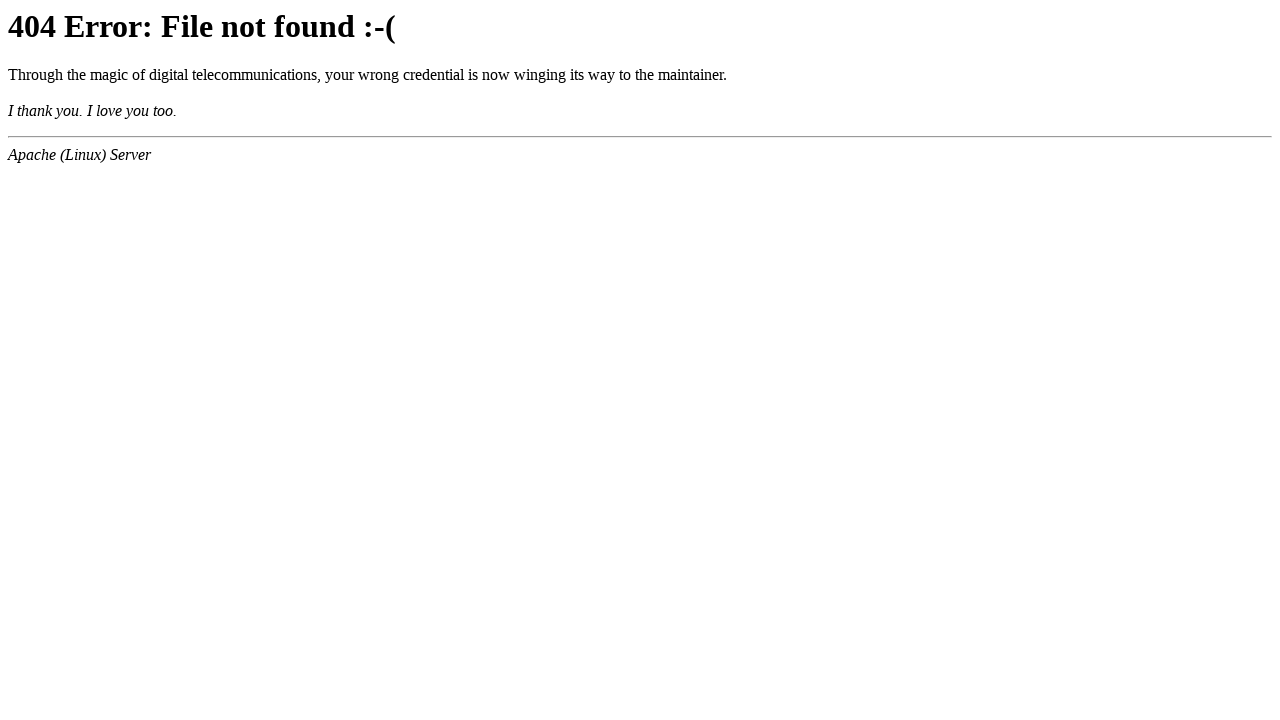

Error page loaded
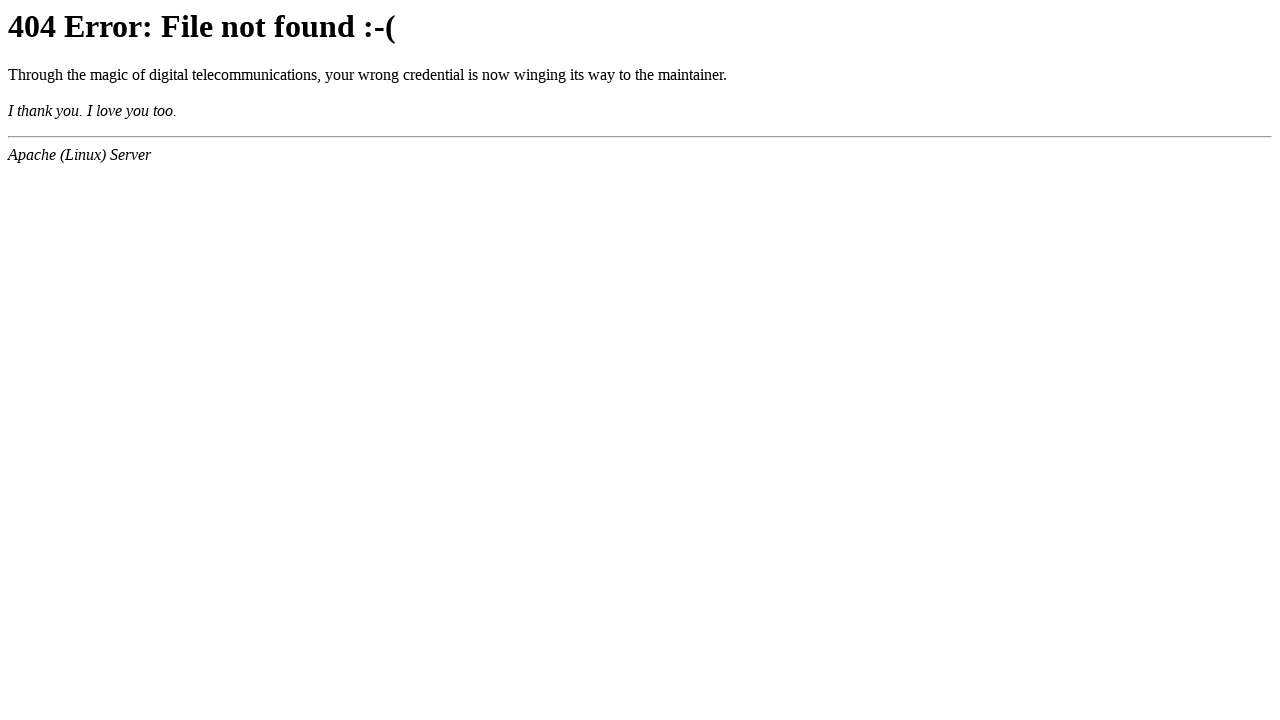

Verified 'error' is present in page URL
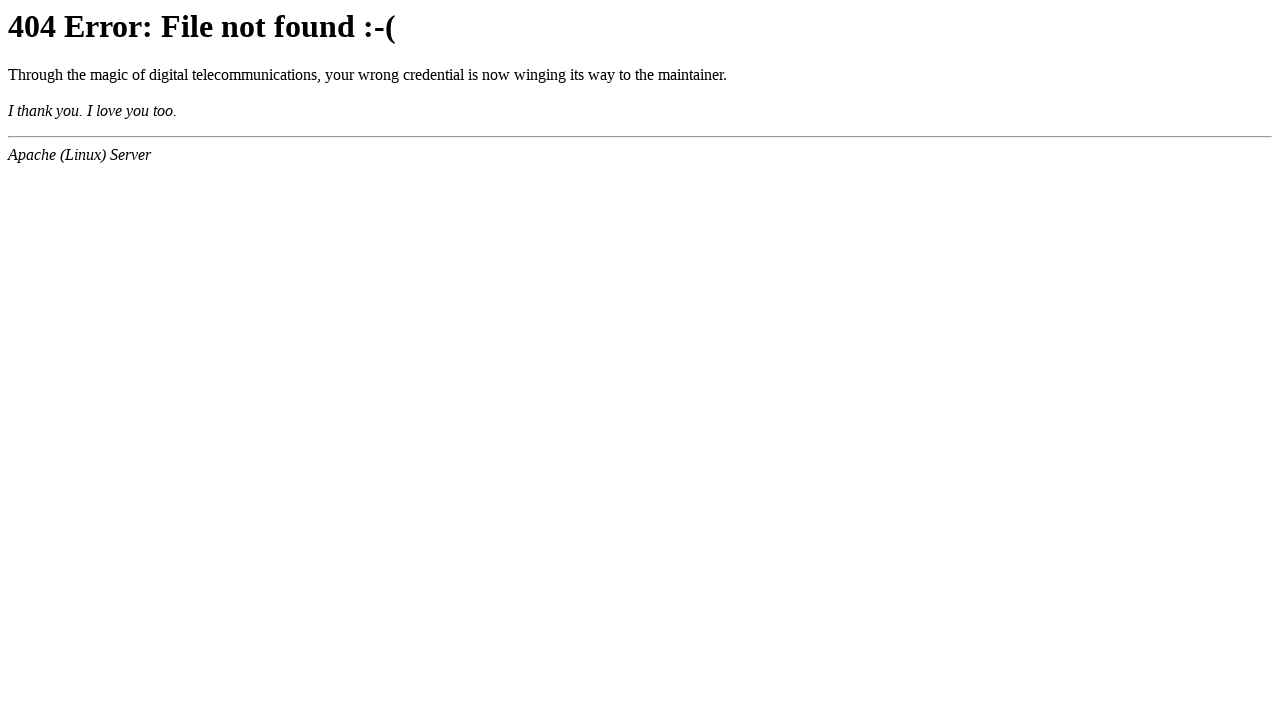

Verified '404' is present in h1 heading
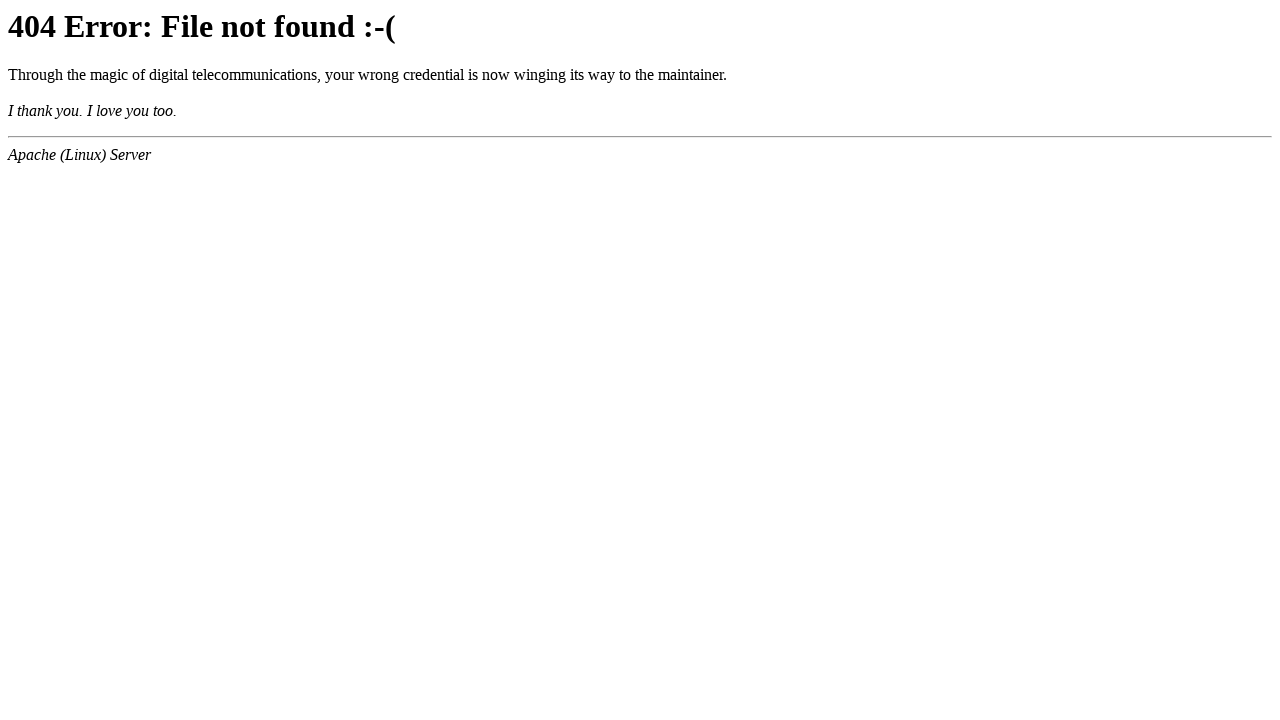

Verified '404' is present in page title
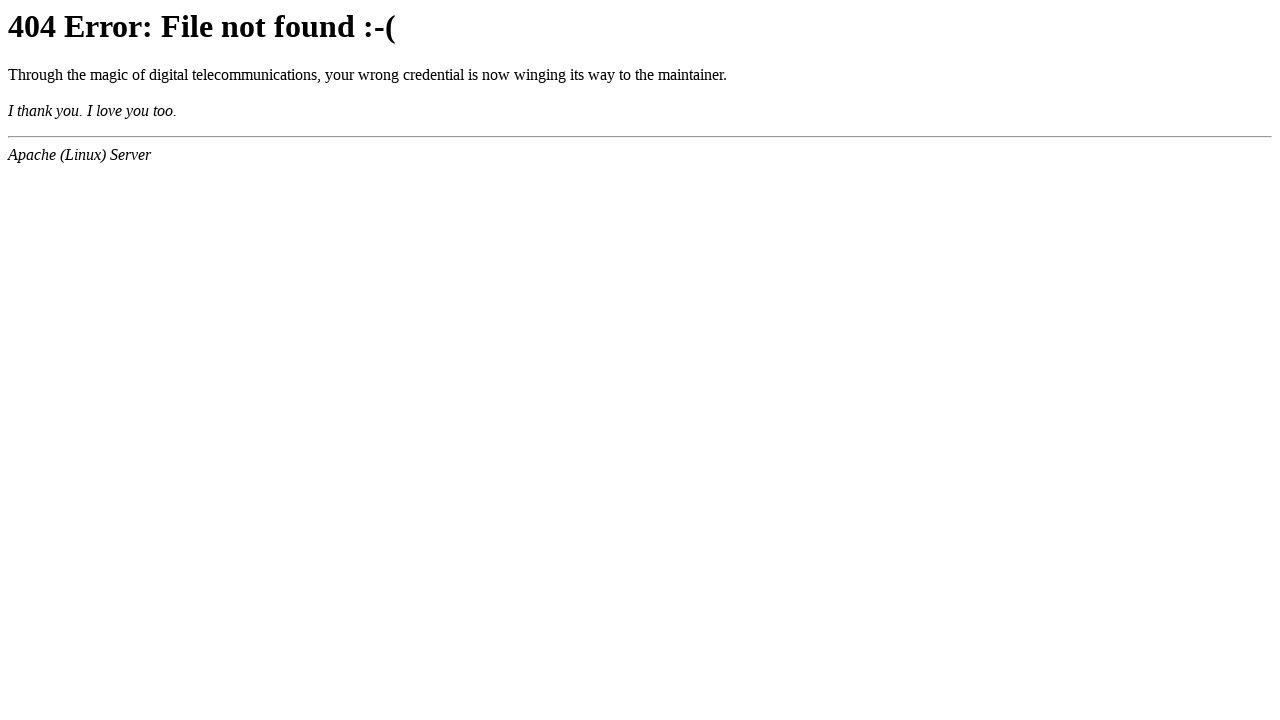

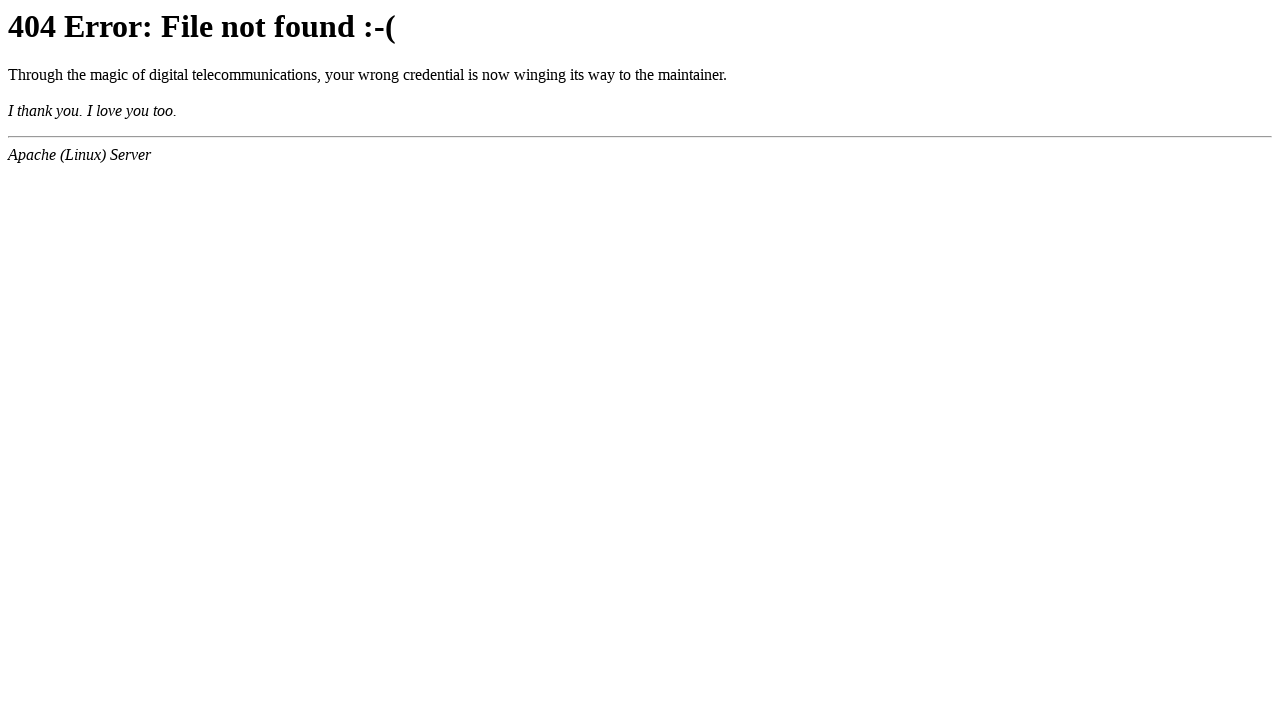